Tests checkbox functionality by clicking on three different checkboxes on the automation practice page

Starting URL: https://rahulshettyacademy.com/AutomationPractice/

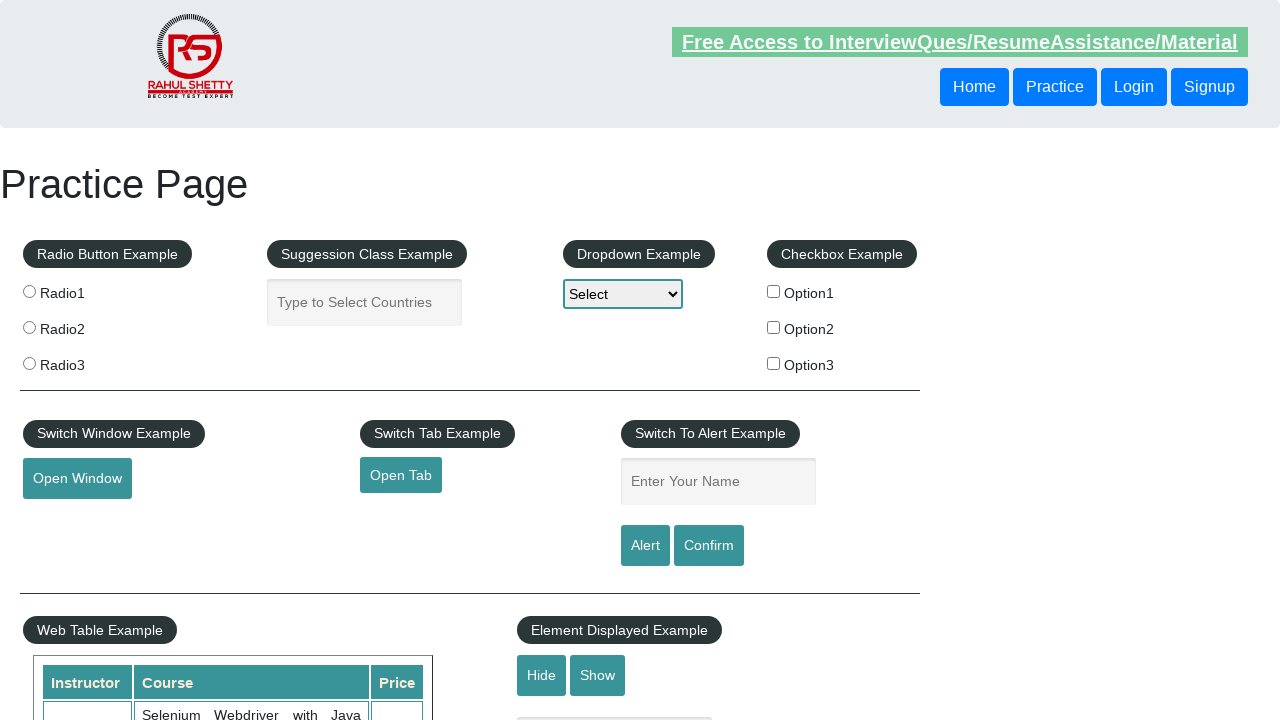

Clicked first checkbox (checkBoxOption1) at (774, 291) on #checkBoxOption1
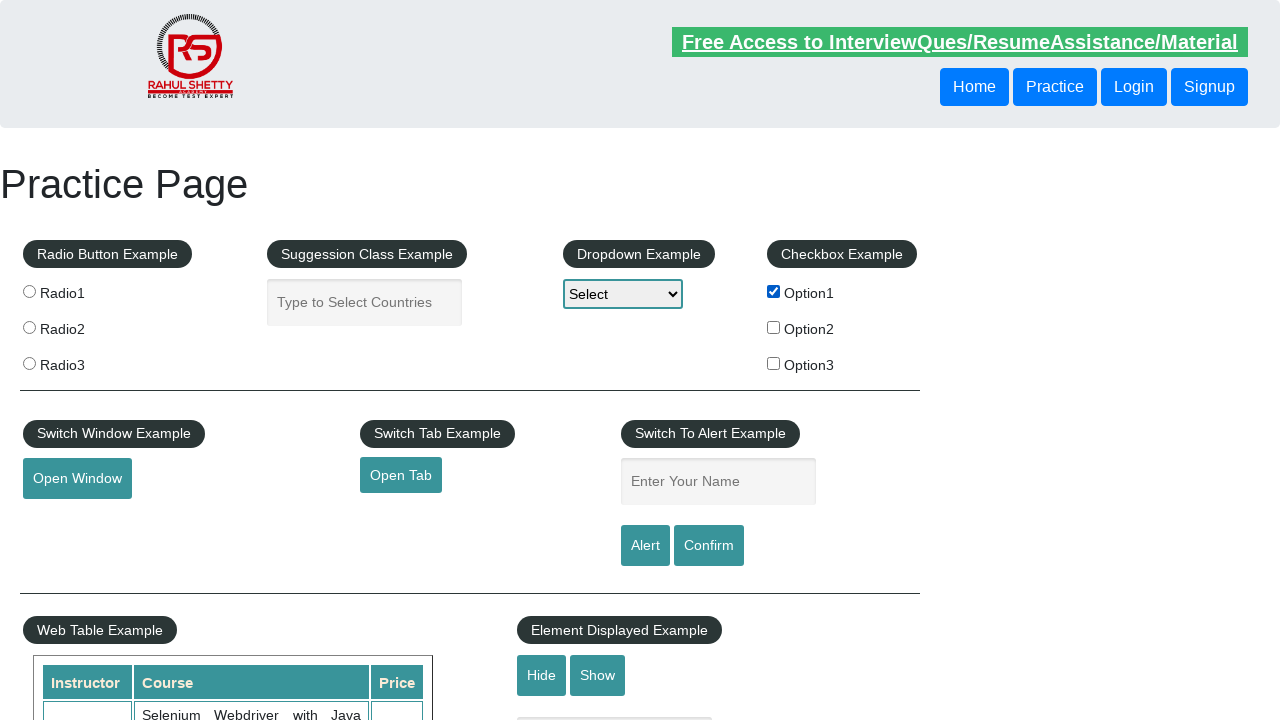

Clicked third checkbox (checkBoxOption3) at (774, 363) on #checkBoxOption3
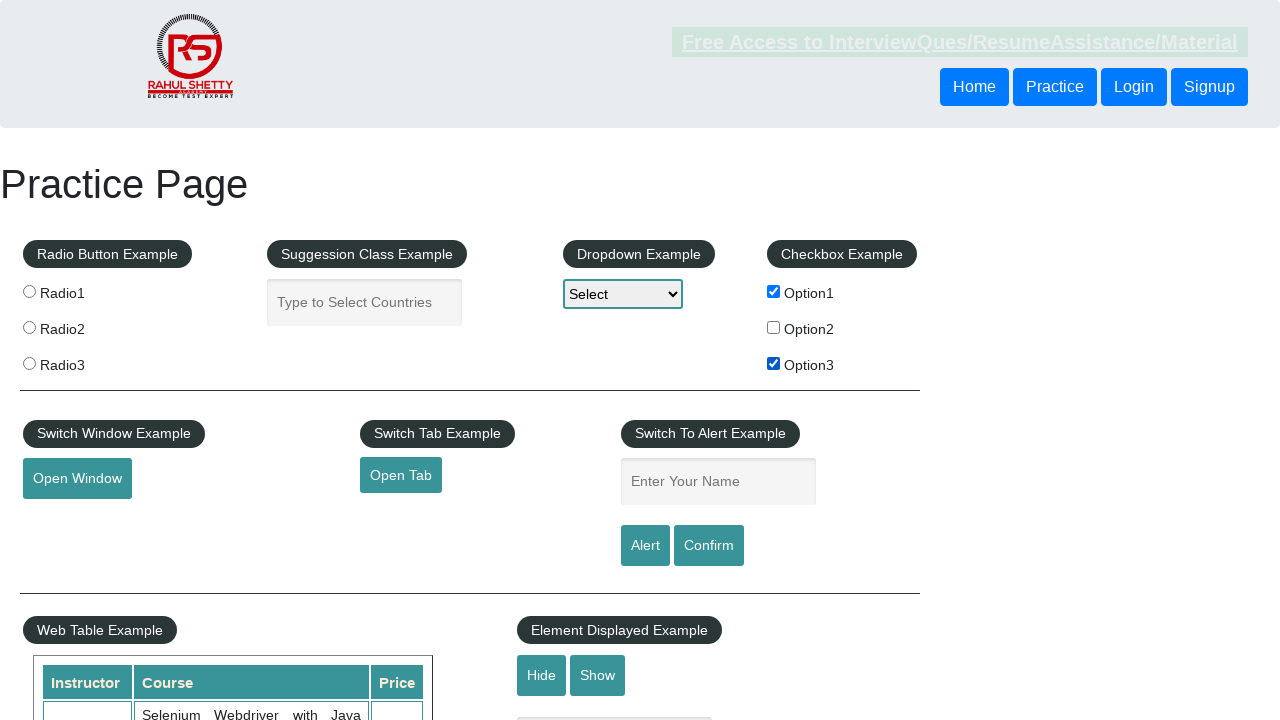

Clicked second checkbox (checkBoxOption2) at (774, 327) on #checkBoxOption2
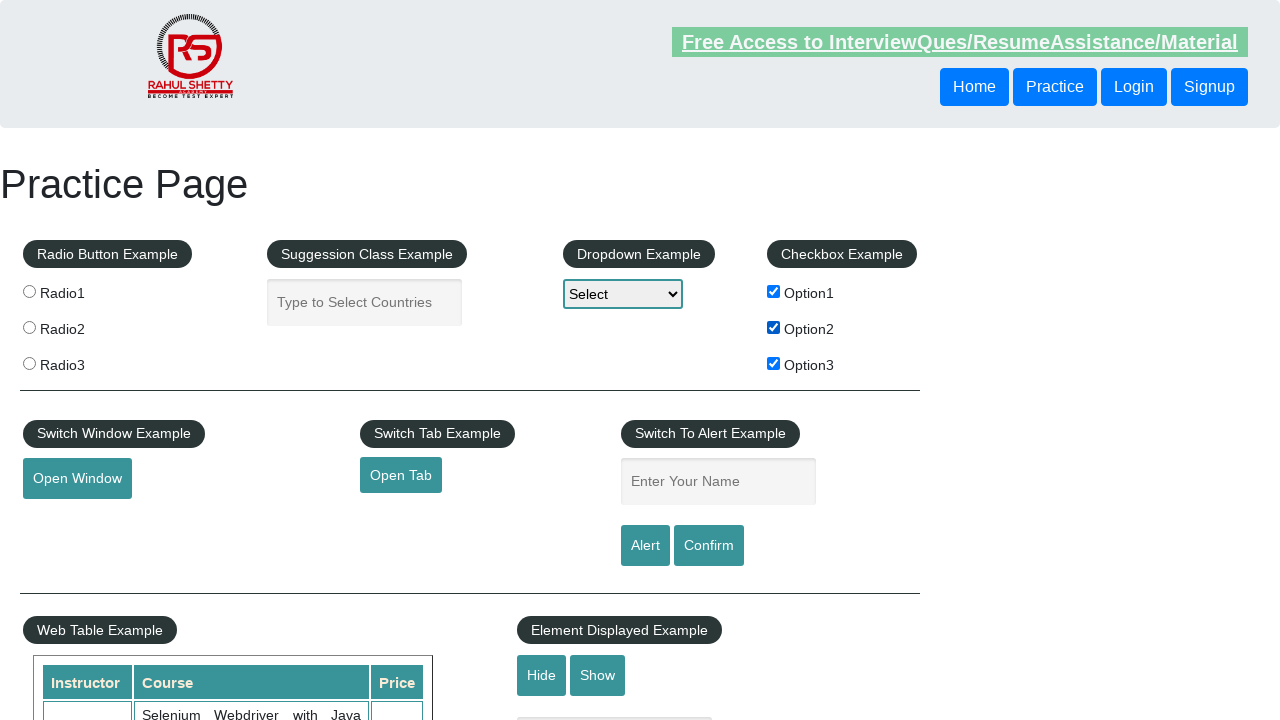

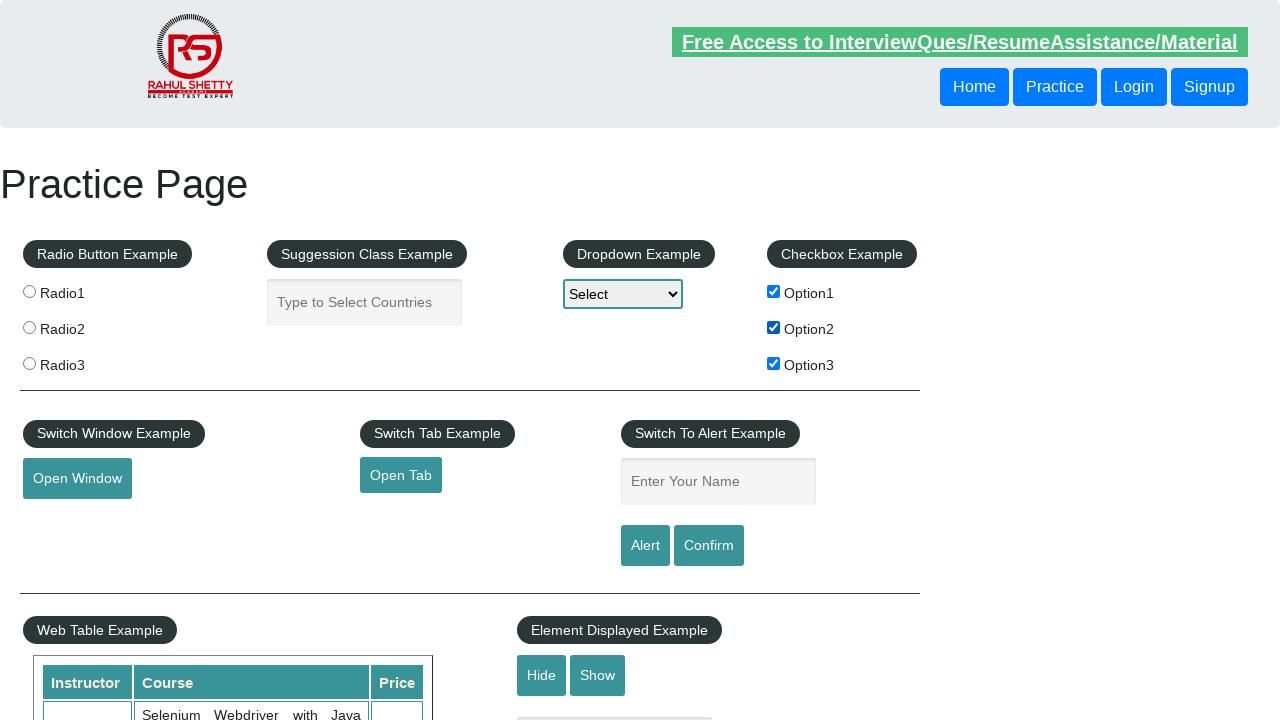